Tests JavaScript alert handling by clicking a button to trigger an alert, reading the alert text, and accepting it

Starting URL: https://the-internet.herokuapp.com/javascript_alerts

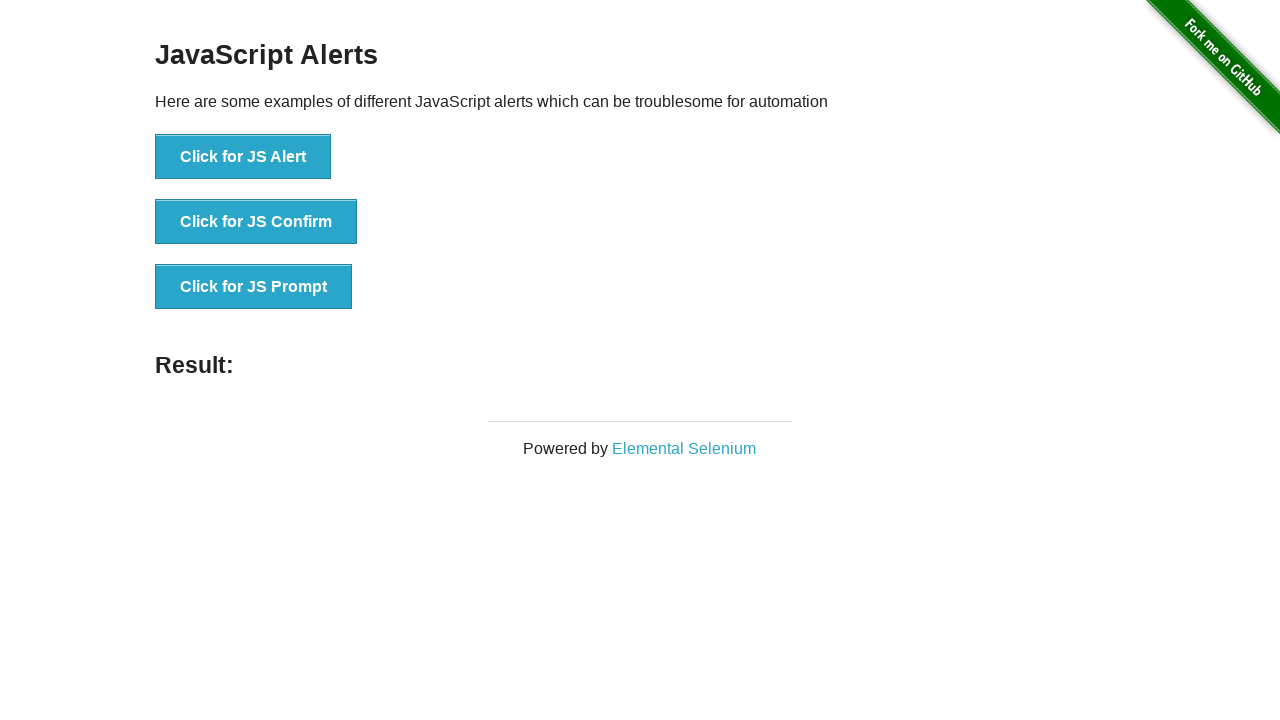

Clicked first button to trigger JavaScript alert at (243, 157) on (//button)[1]
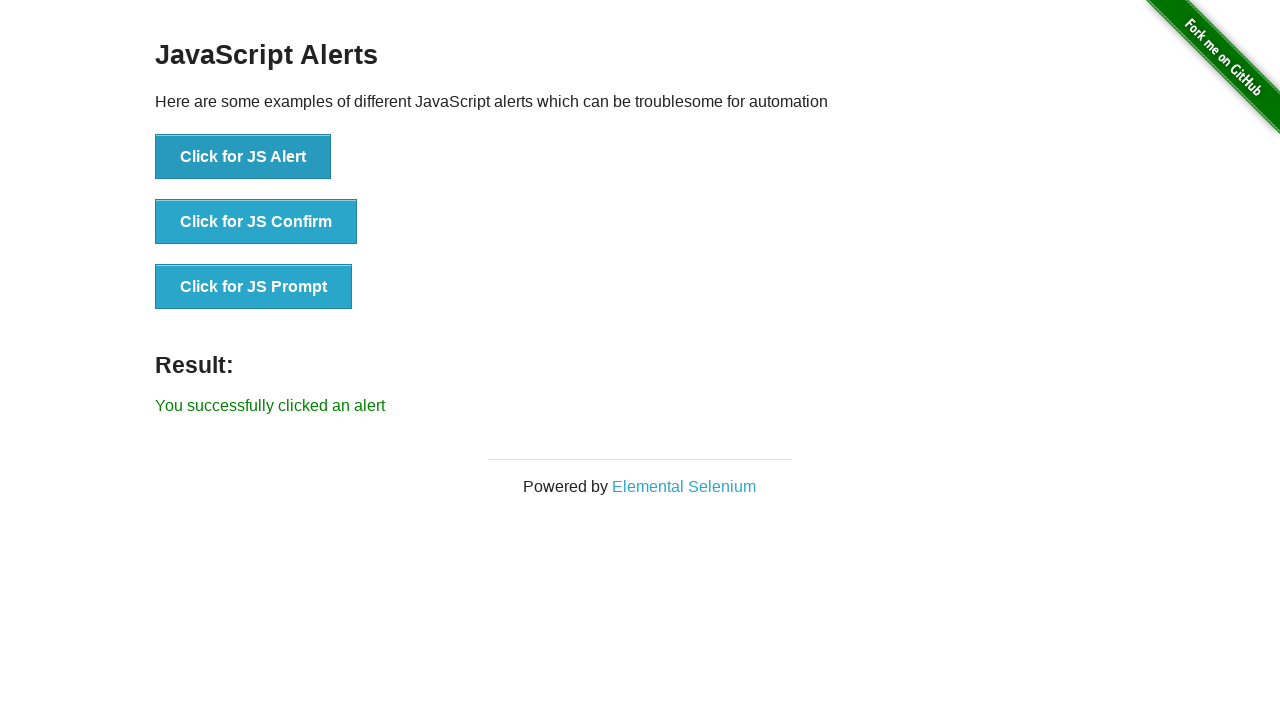

Set up dialog handler to accept alert
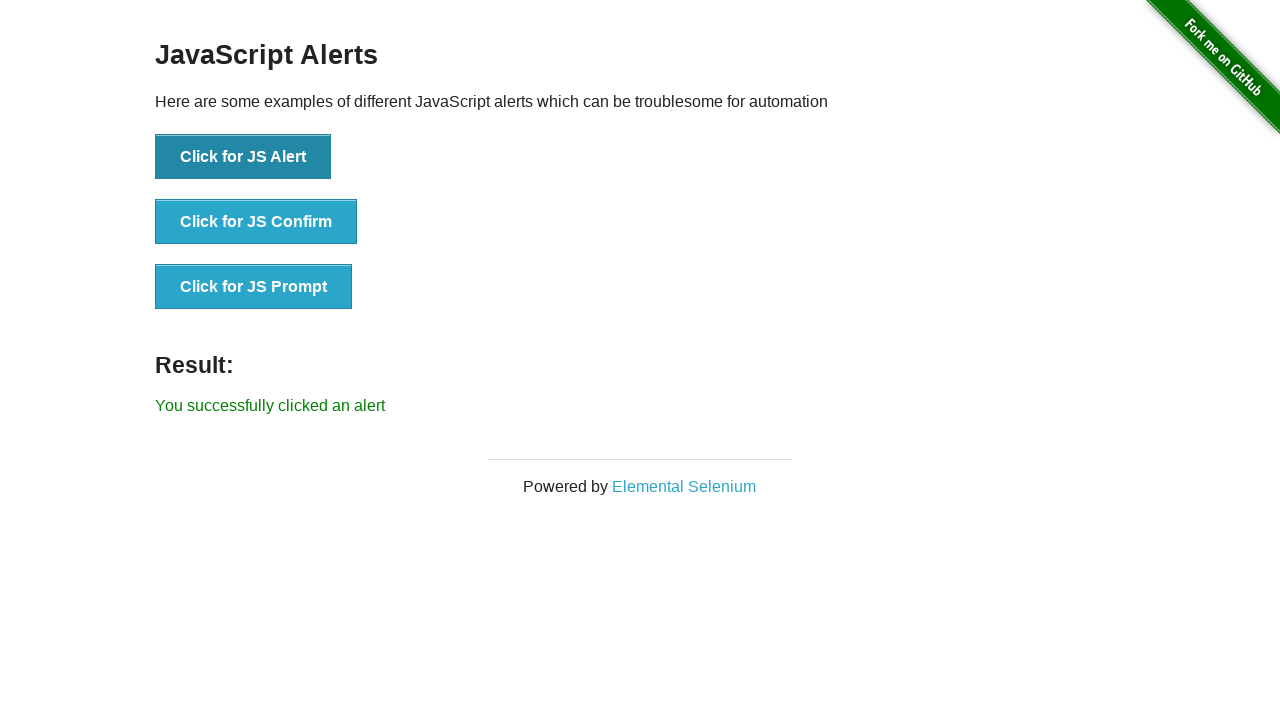

Alert accepted and result text appeared
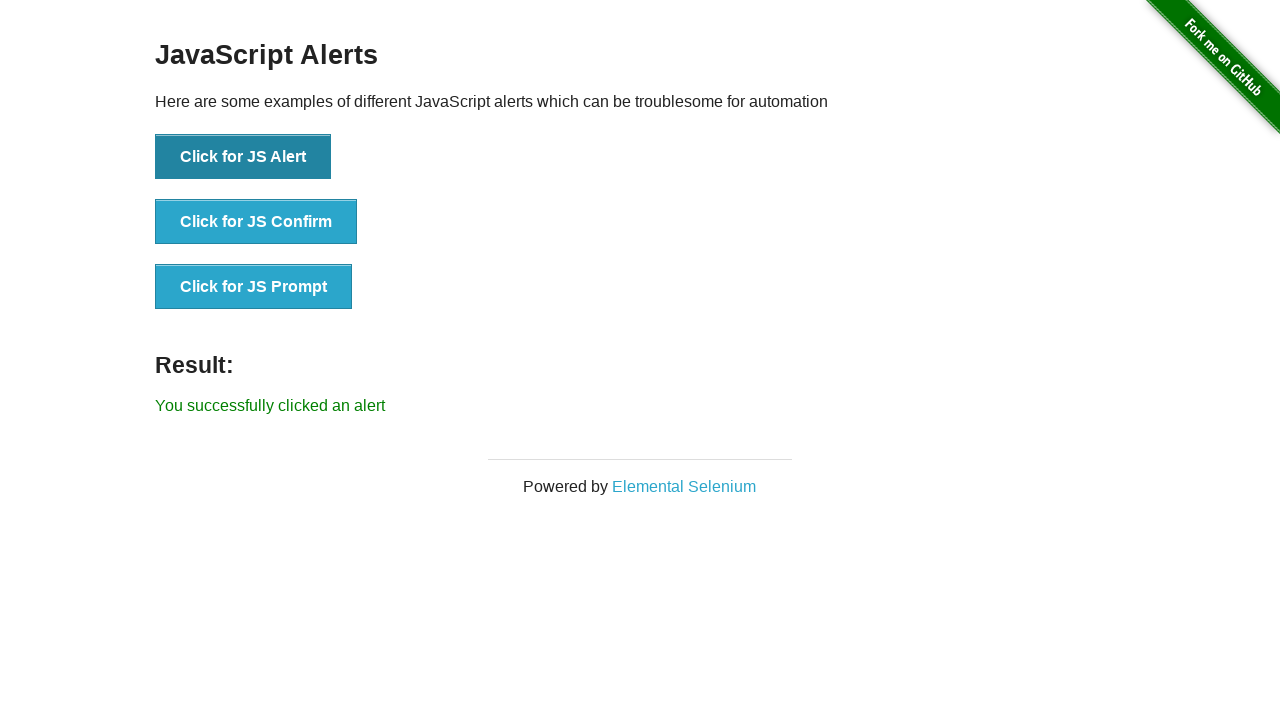

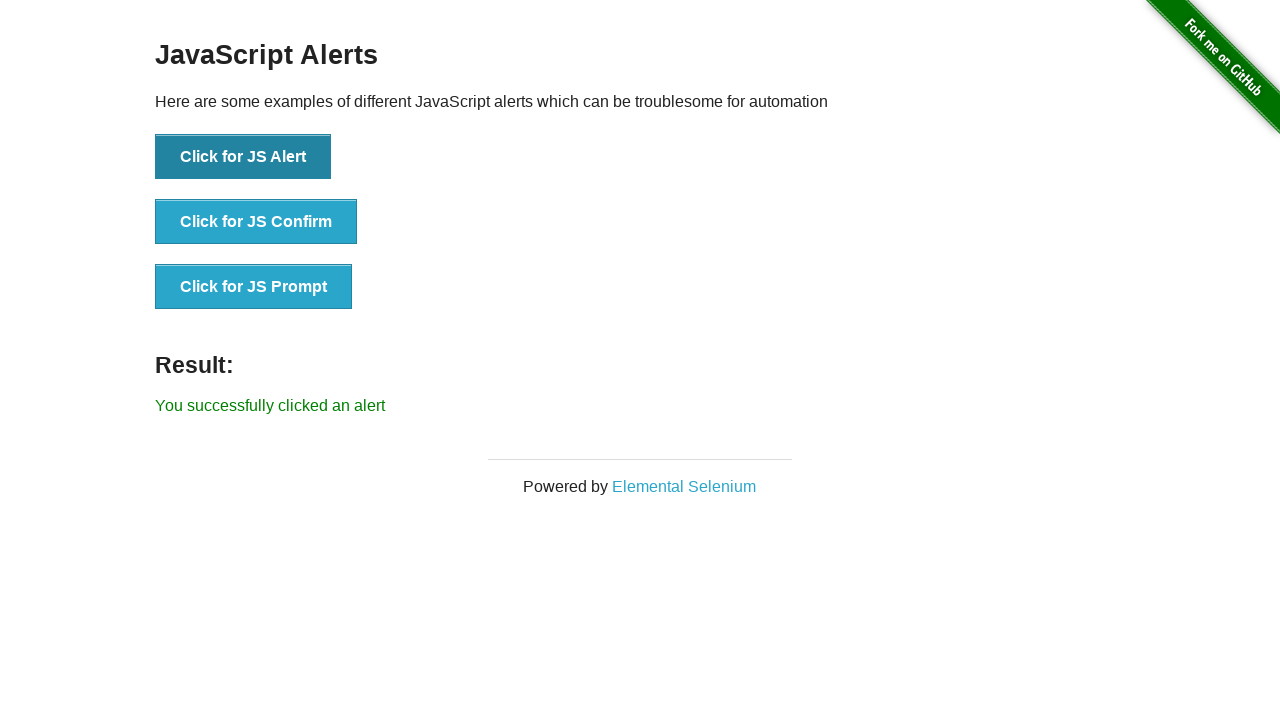